Tests train search functionality on erail.in by entering source and destination stations, then retrieves the list of available trains

Starting URL: https://erail.in/

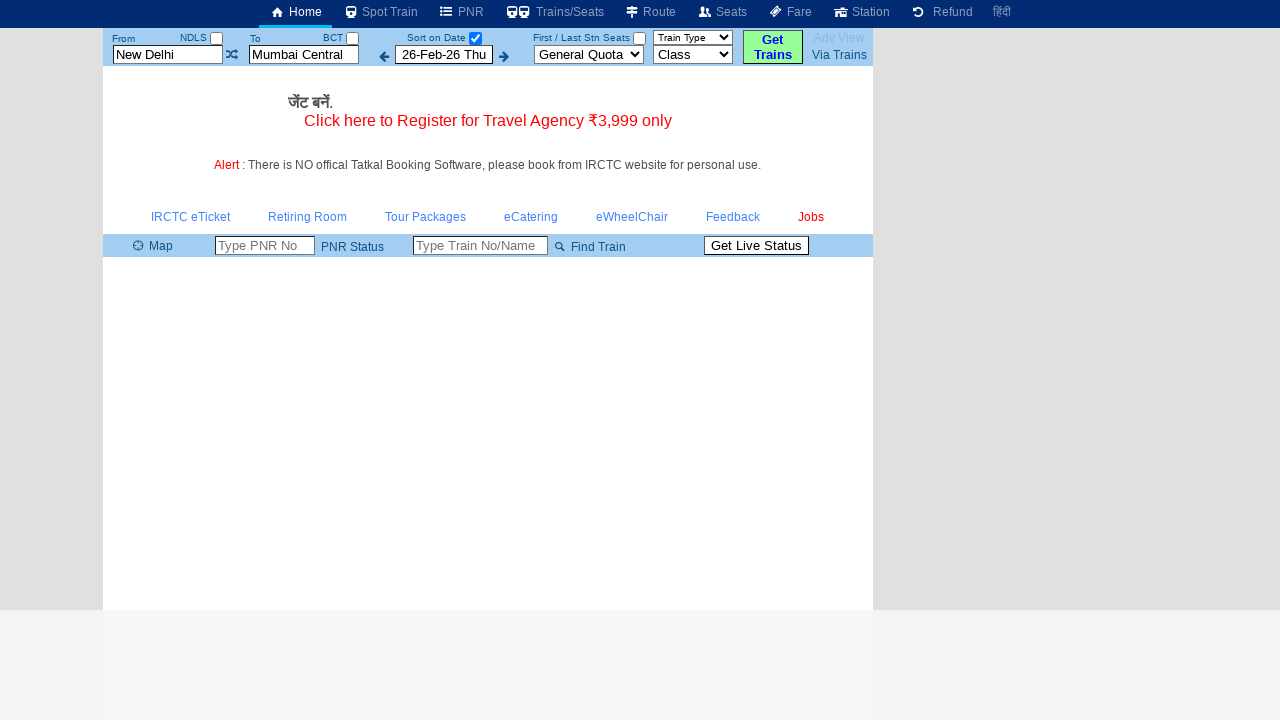

Cleared source station field on #txtStationFrom
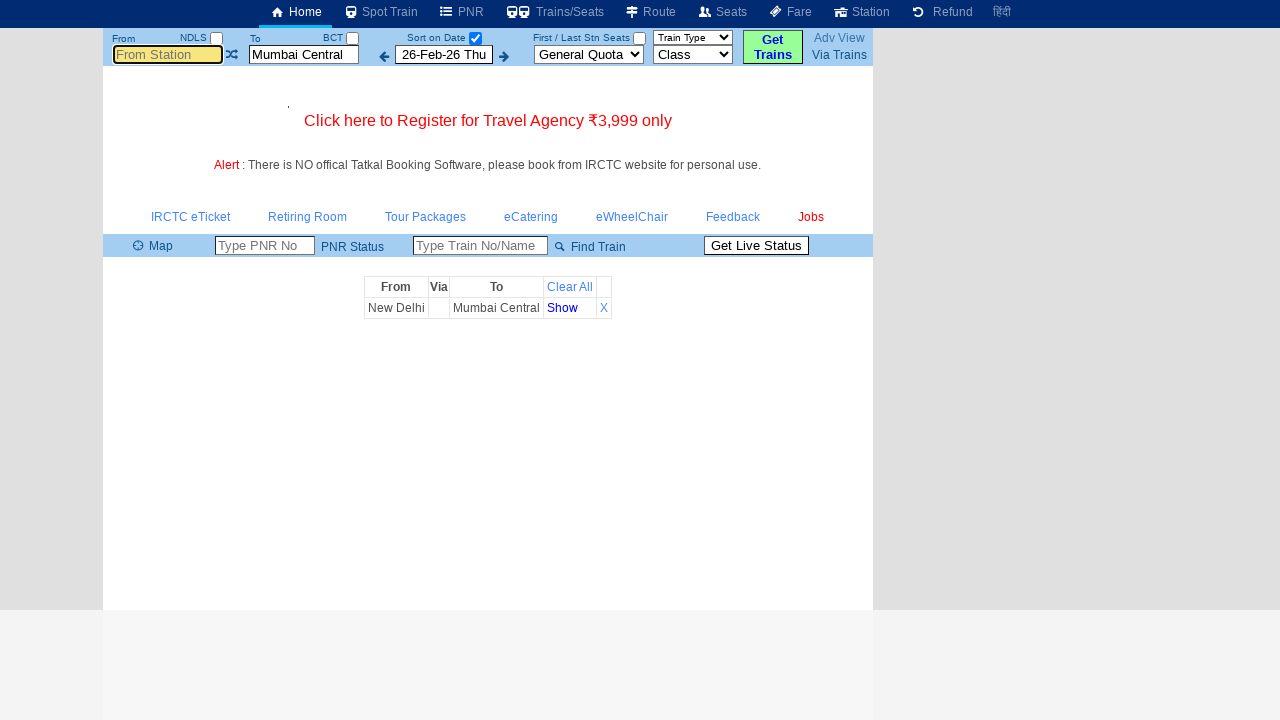

Filled source station field with 'MAS' on #txtStationFrom
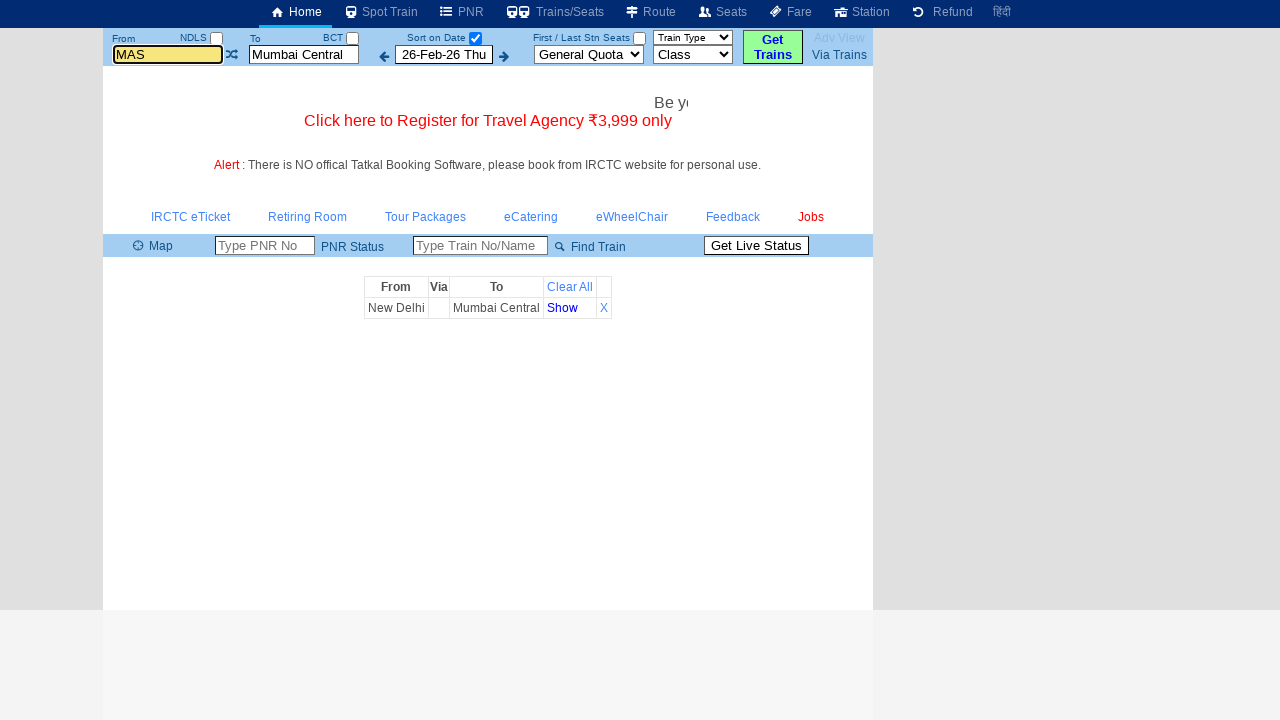

Cleared destination station field on #txtStationTo
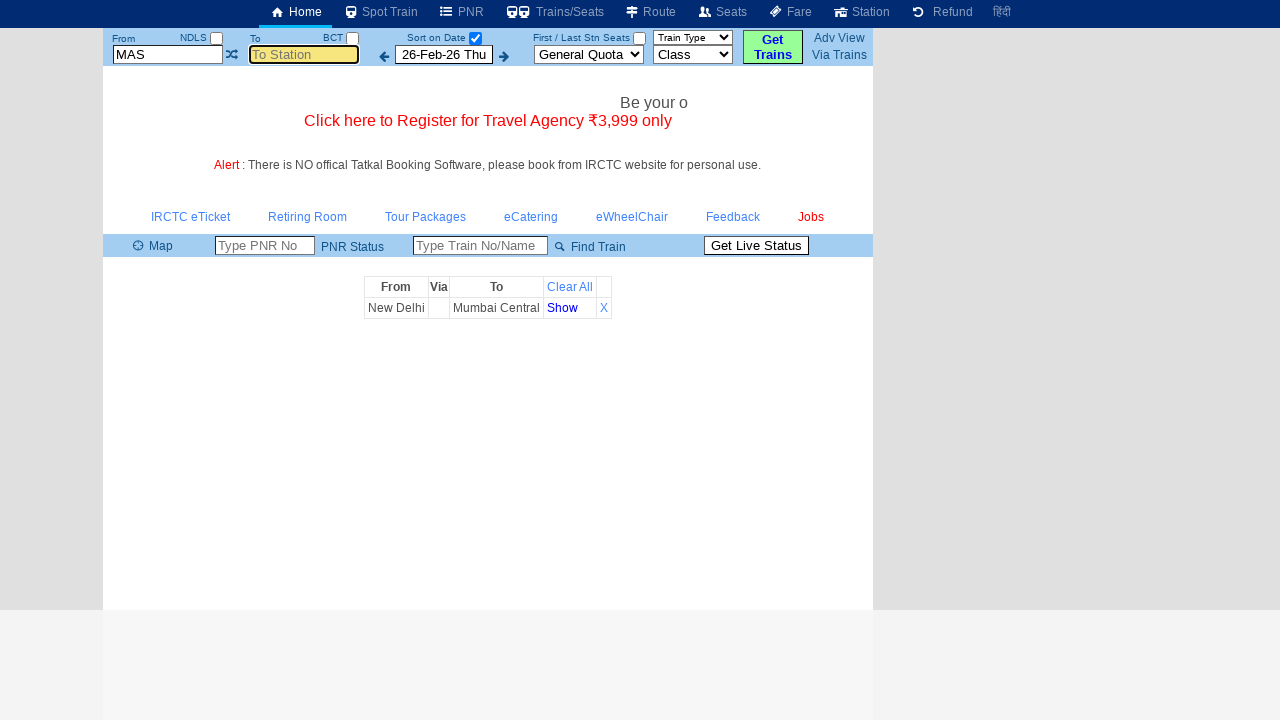

Filled destination station field with 'MDU' on #txtStationTo
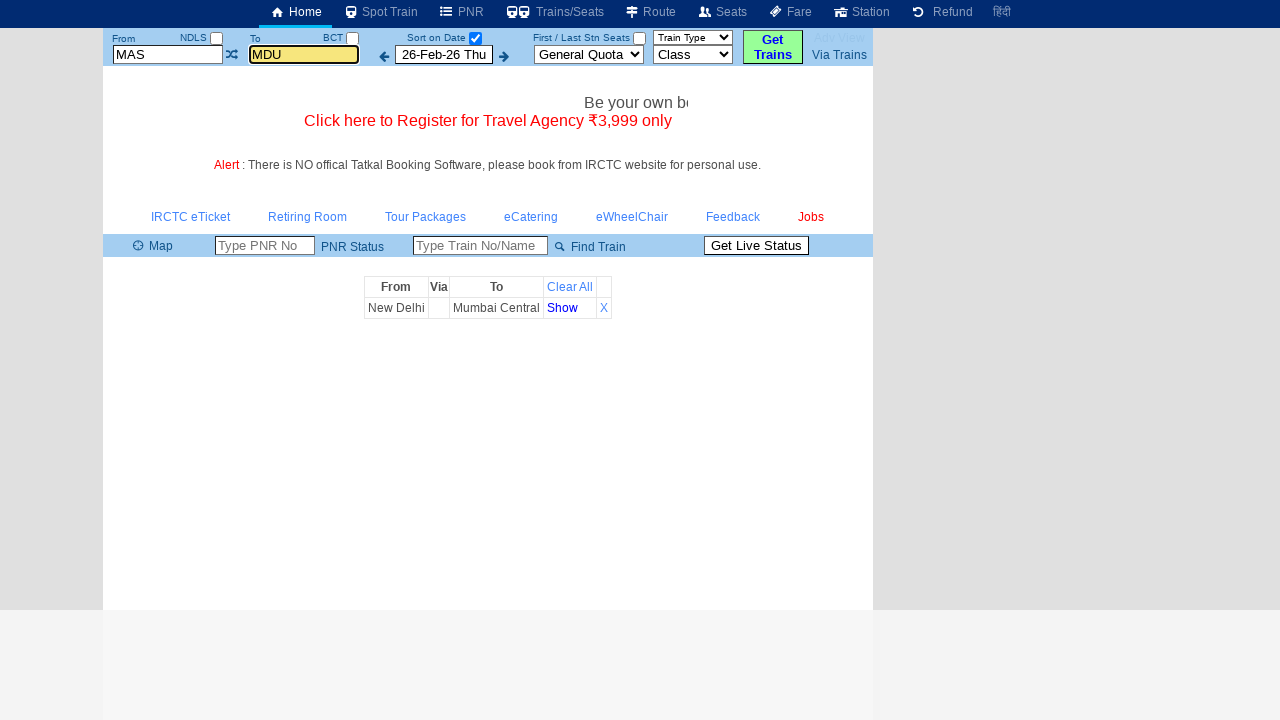

Unchecked date selection checkbox to show all trains at (475, 38) on #chkSelectDateOnly
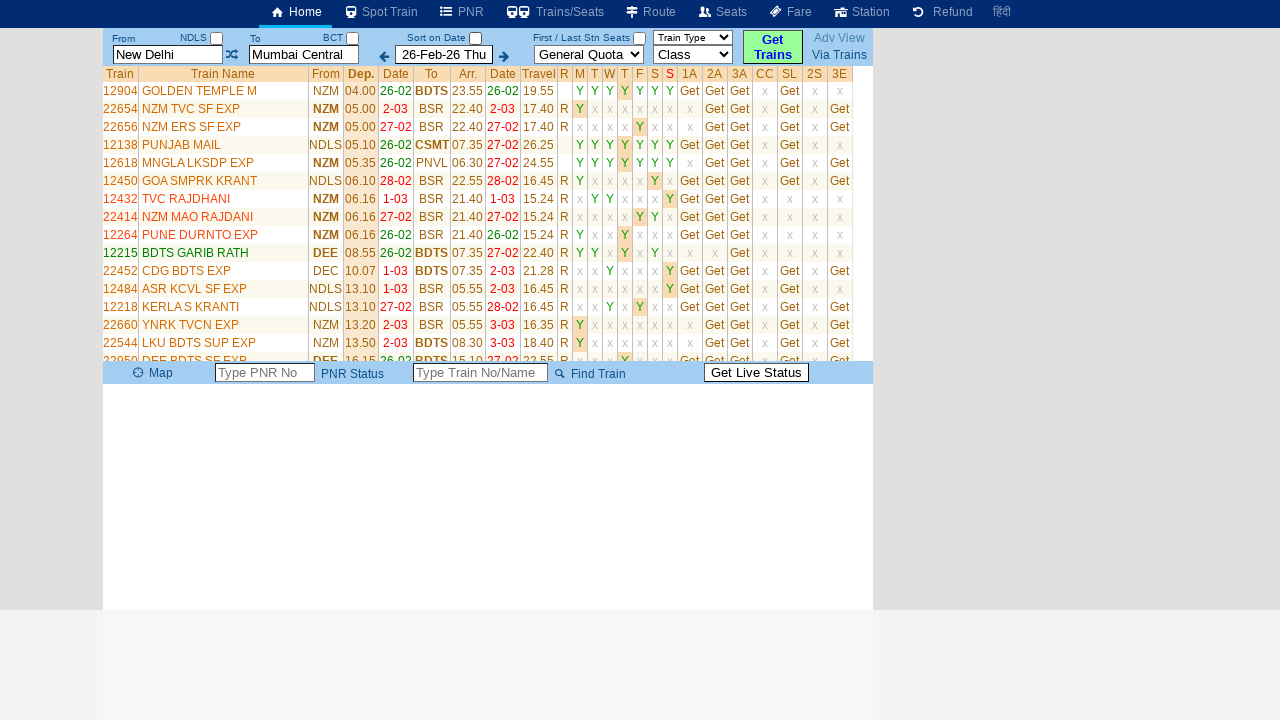

Train list table loaded
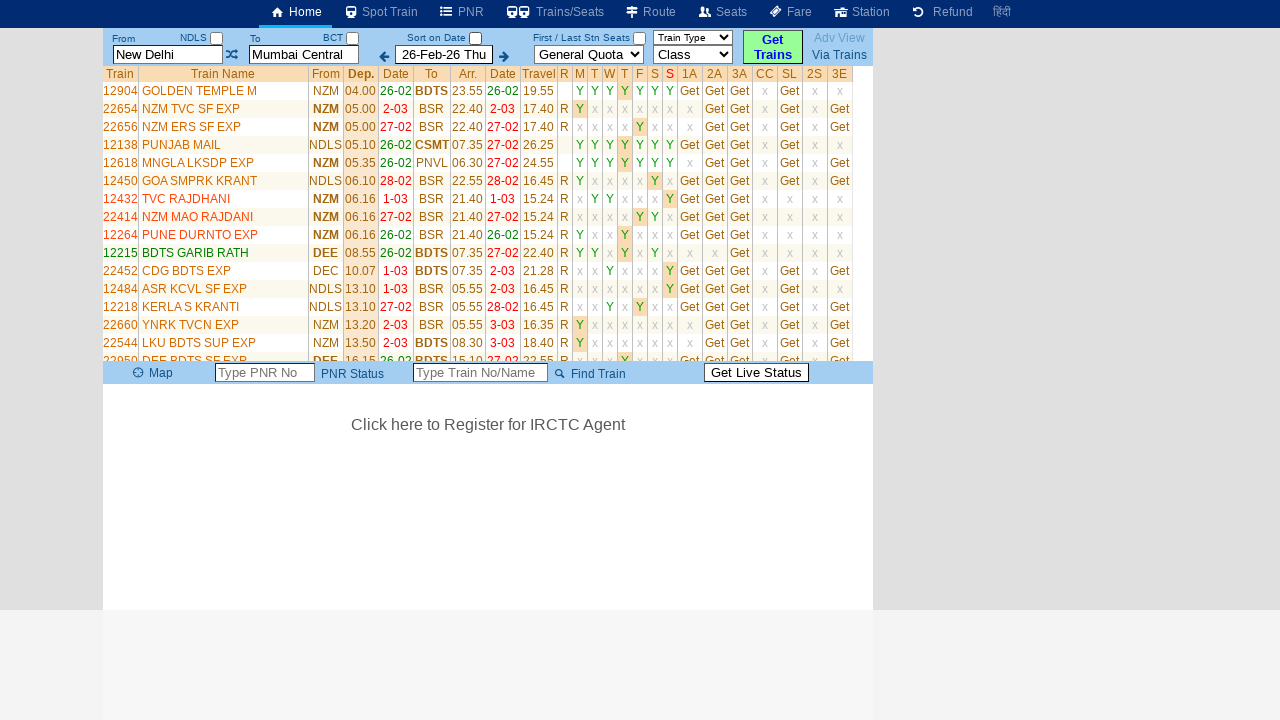

Retrieved train list - 34 trains found
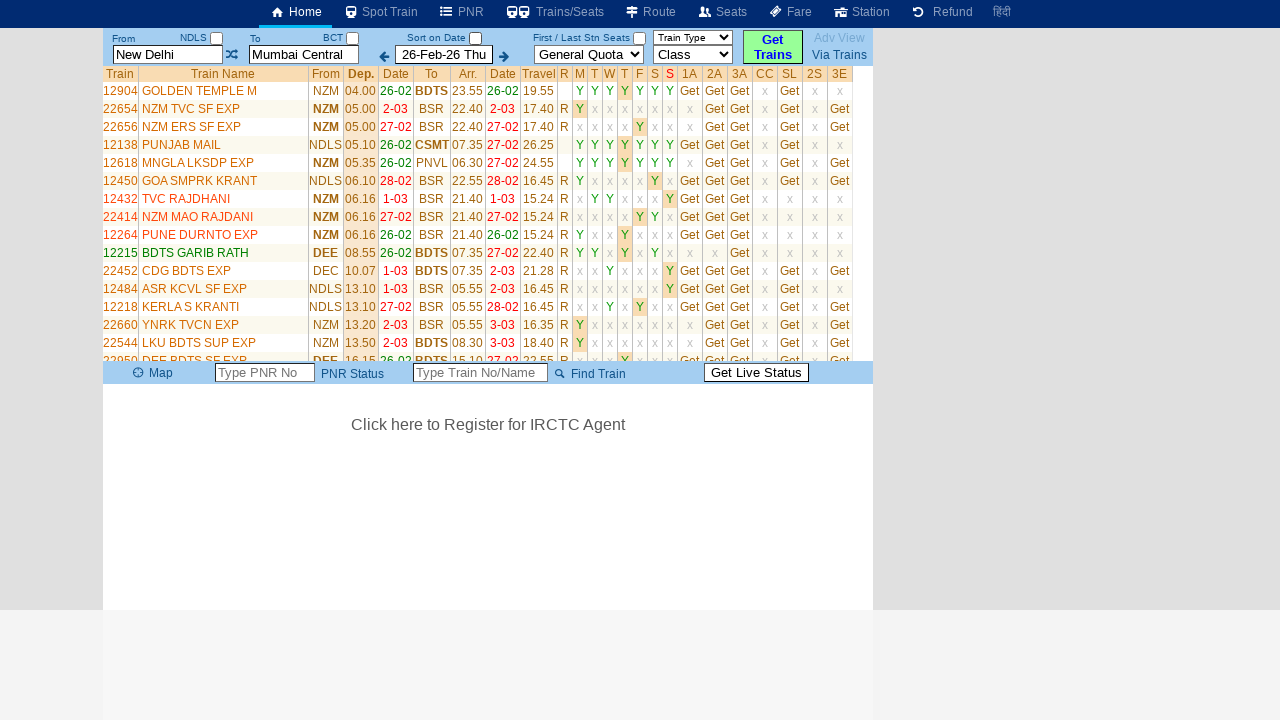

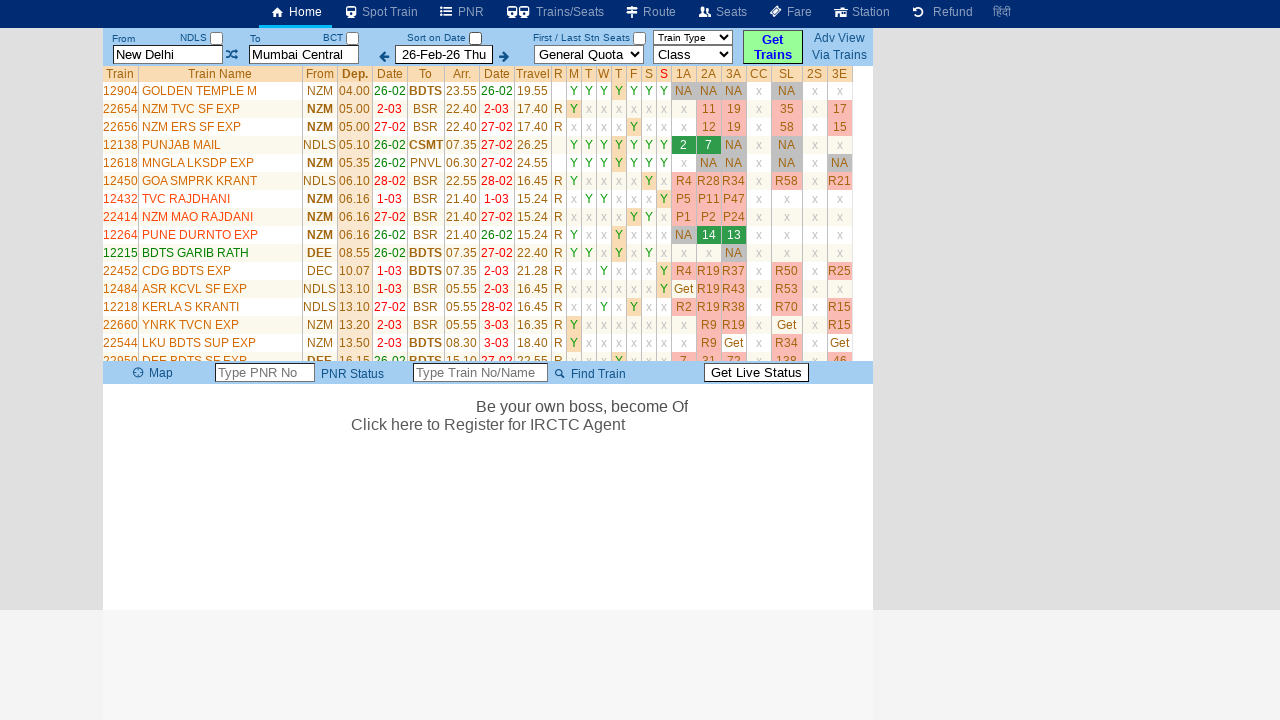